Tests un-marking todo items as complete by unchecking their checkboxes.

Starting URL: https://demo.playwright.dev/todomvc

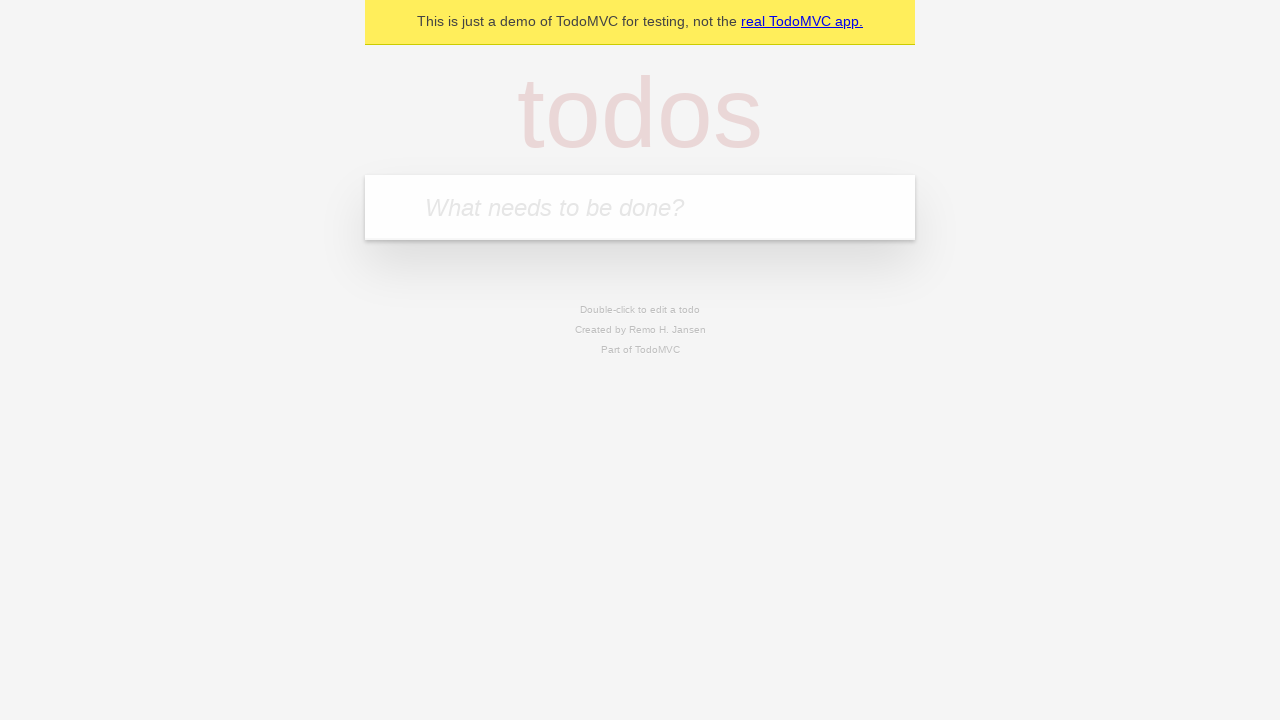

Filled todo input with 'buy some cheese' on internal:attr=[placeholder="What needs to be done?"i]
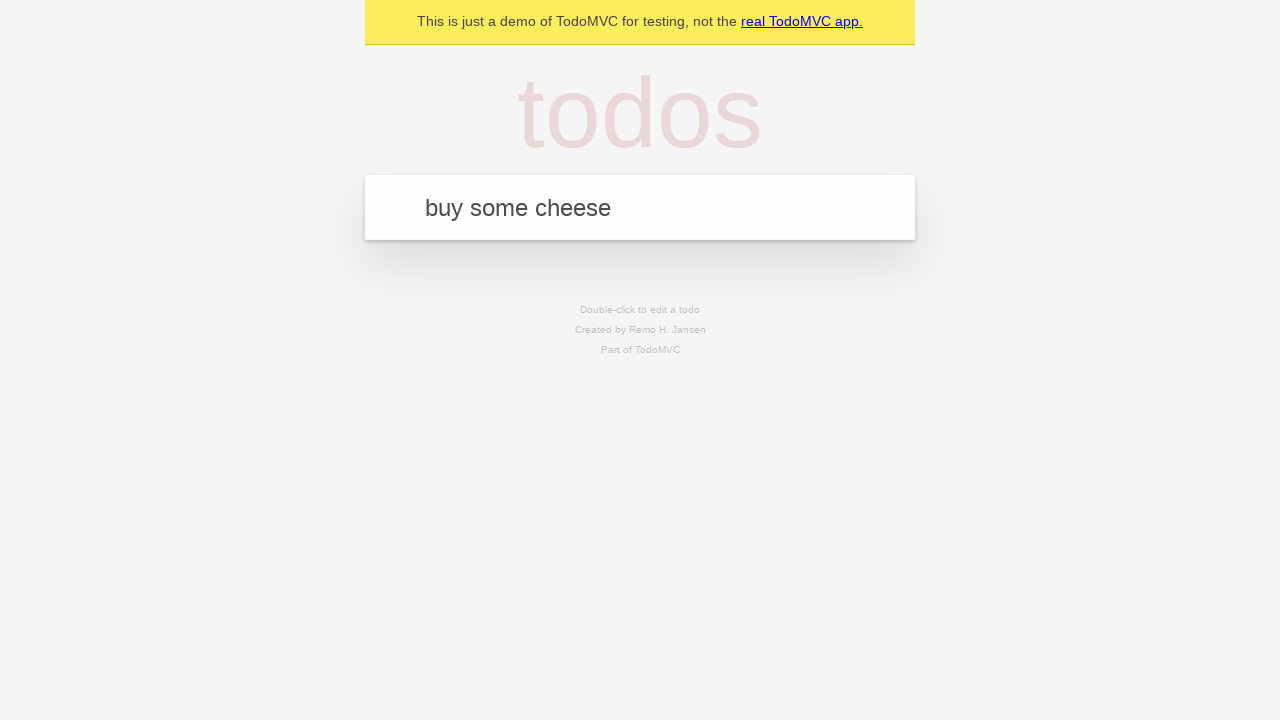

Pressed Enter to create todo item 'buy some cheese' on internal:attr=[placeholder="What needs to be done?"i]
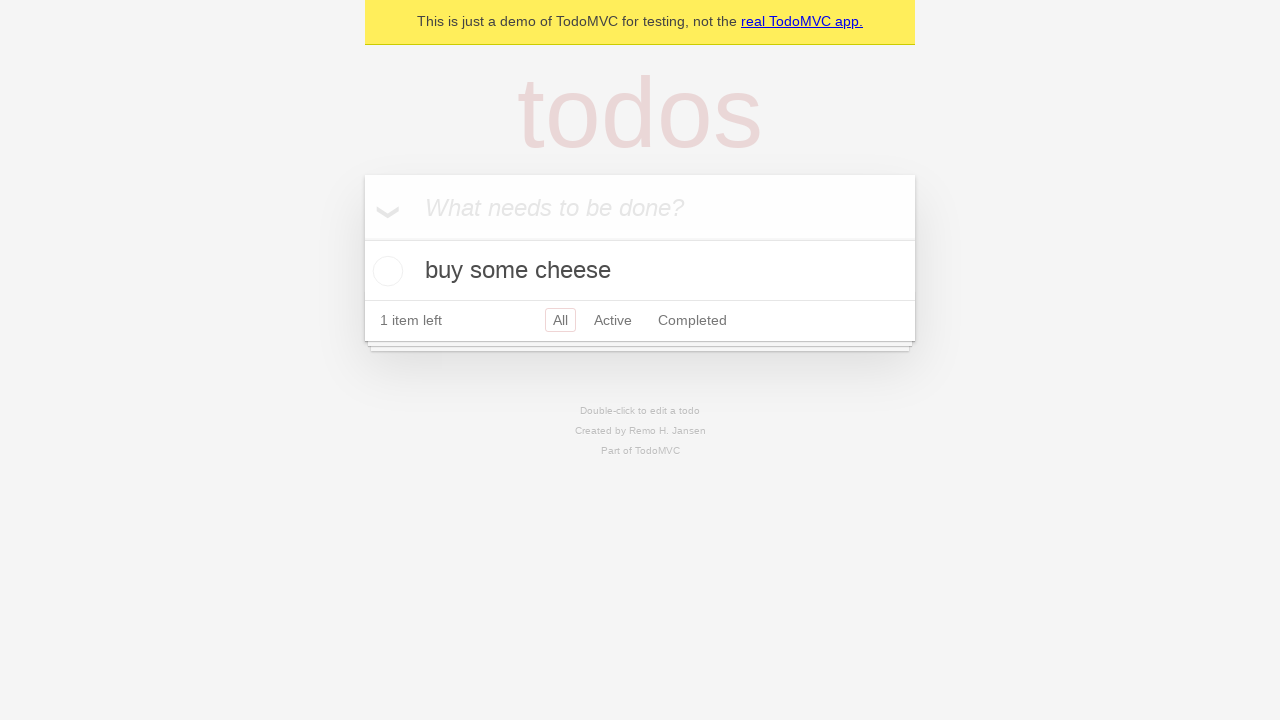

Filled todo input with 'feed the cat' on internal:attr=[placeholder="What needs to be done?"i]
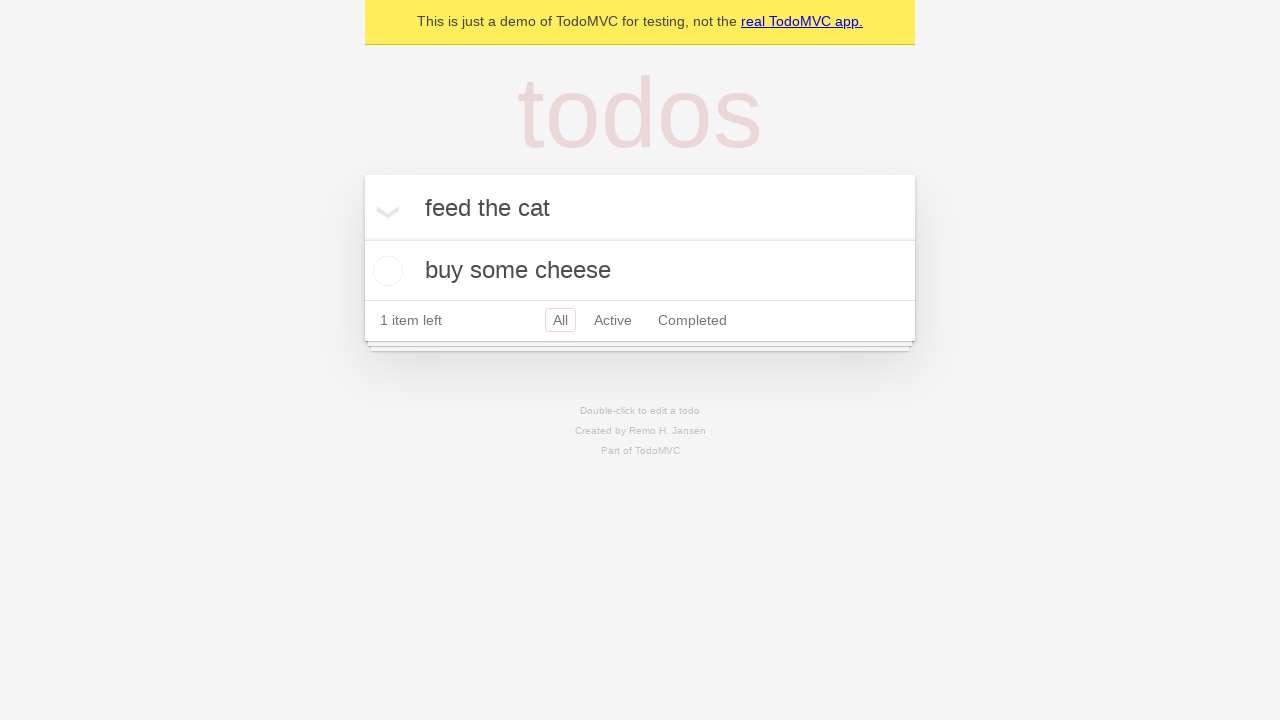

Pressed Enter to create todo item 'feed the cat' on internal:attr=[placeholder="What needs to be done?"i]
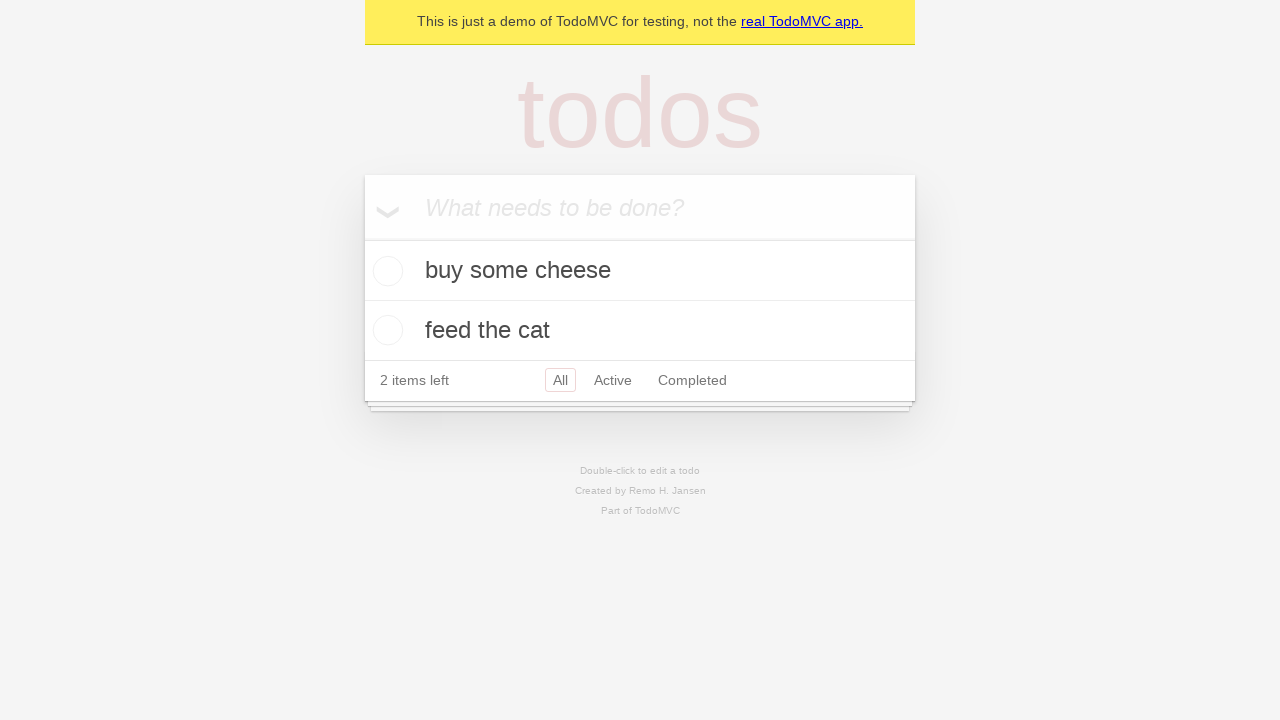

Waited for second todo item to load
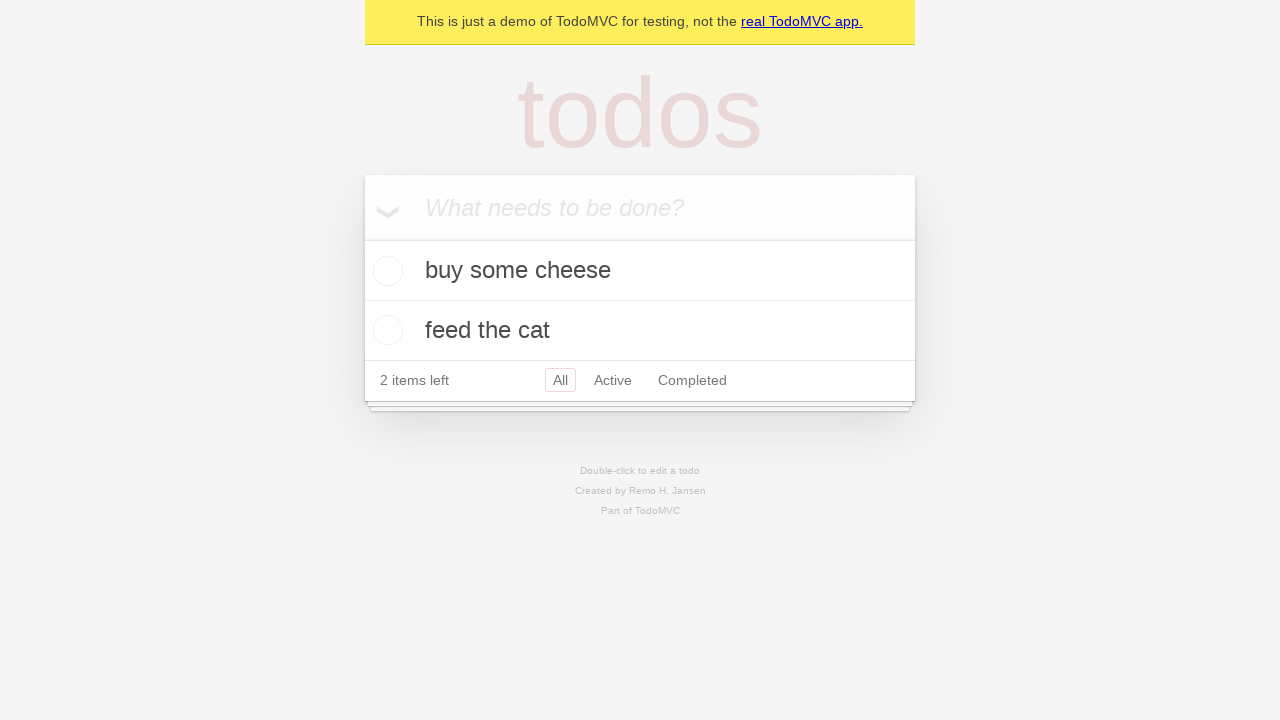

Checked the checkbox for the first todo item at (385, 271) on [data-testid='todo-item'] >> nth=0 >> internal:role=checkbox
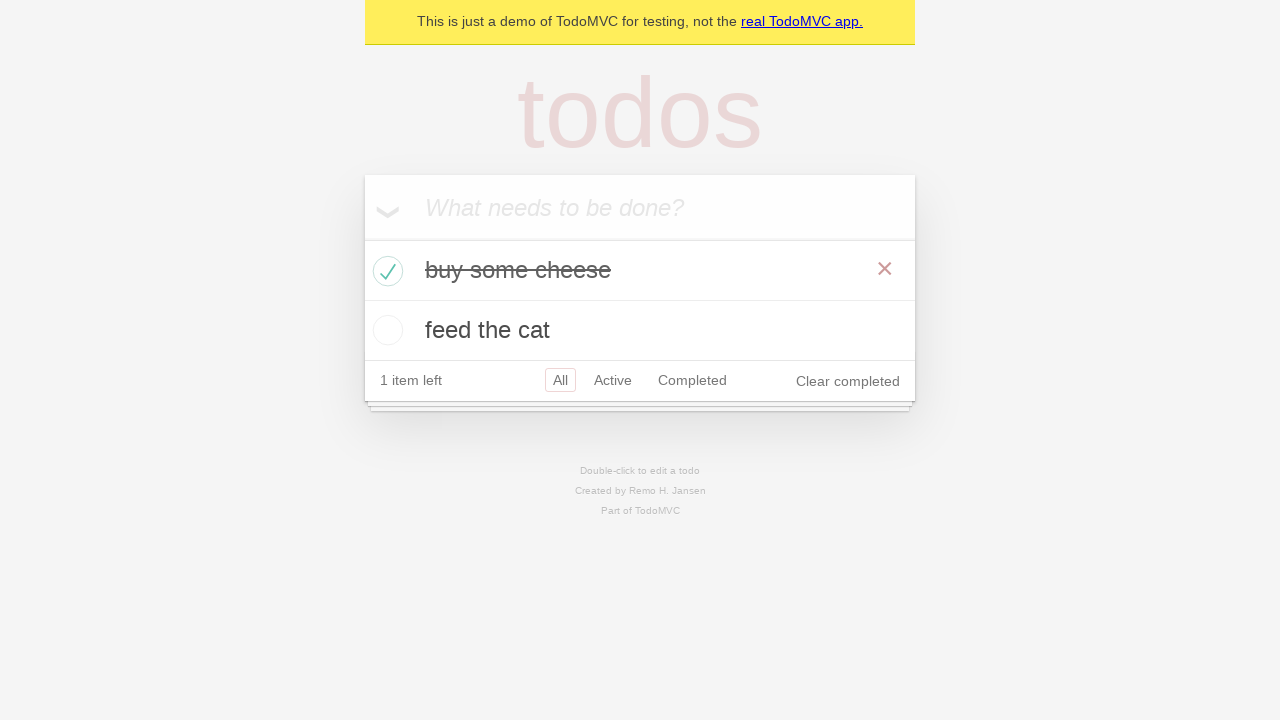

Unchecked the checkbox to un-mark the first todo item as complete at (385, 271) on [data-testid='todo-item'] >> nth=0 >> internal:role=checkbox
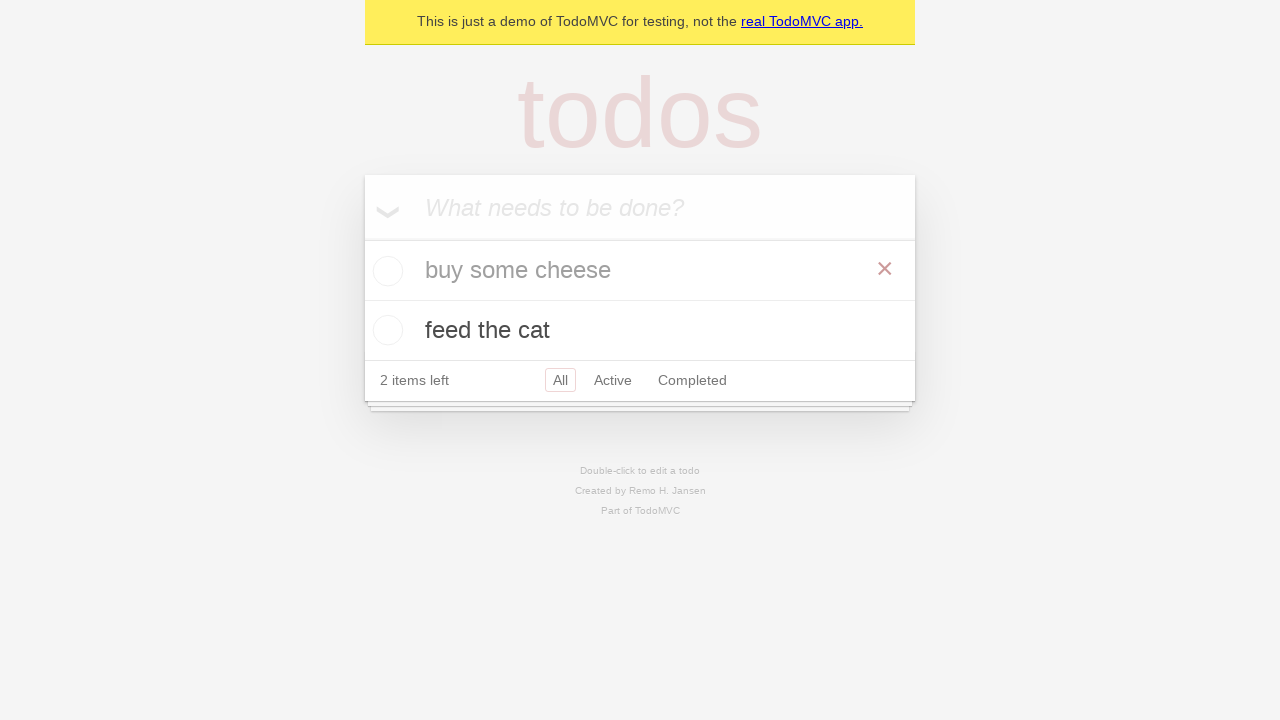

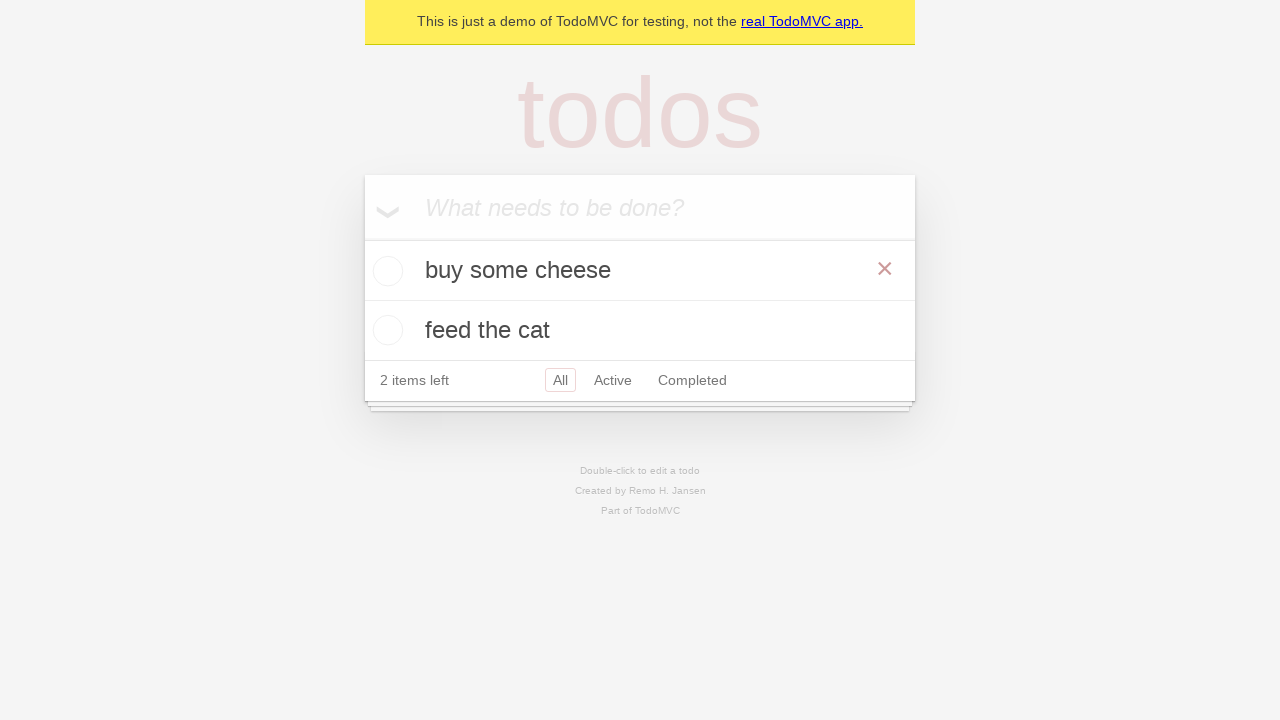